Tests flight booking form by selecting departure and arrival locations, choosing a date, adding passengers, and searching for flights

Starting URL: https://rahulshettyacademy.com/dropdownsPractise/

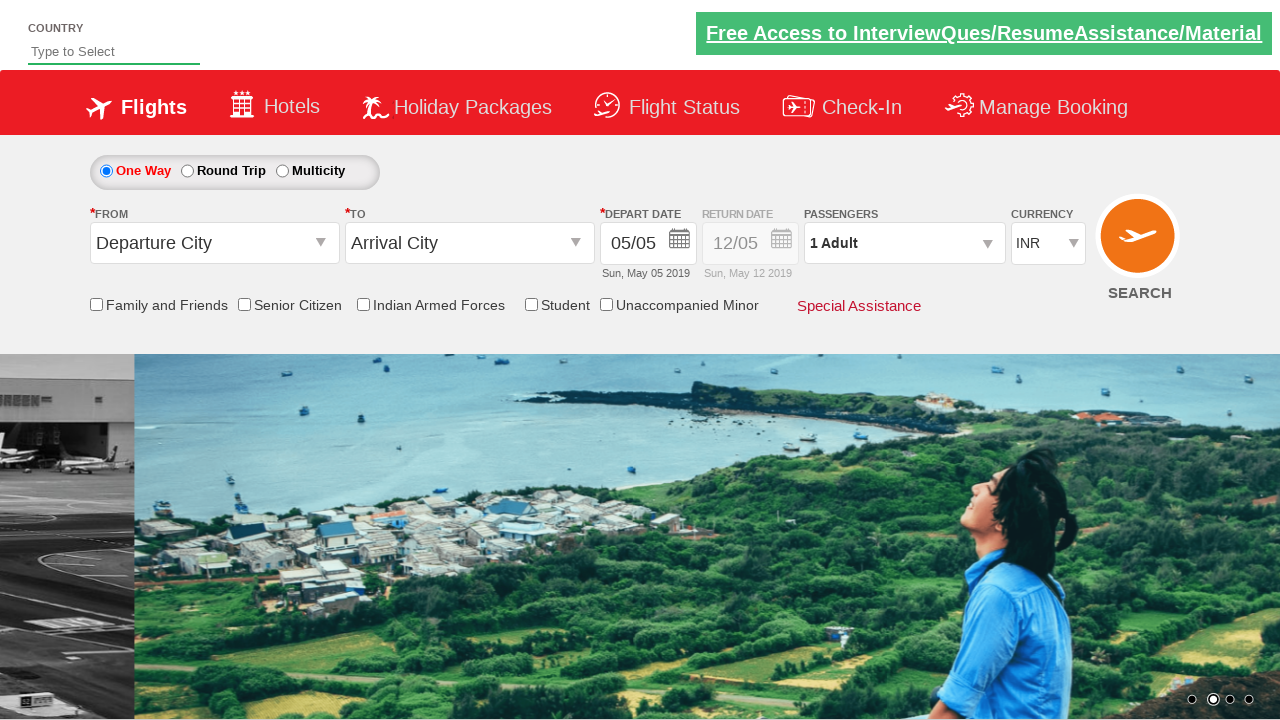

Clicked on departure dropdown at (214, 243) on input#ctl00_mainContent_ddl_originStation1_CTXT
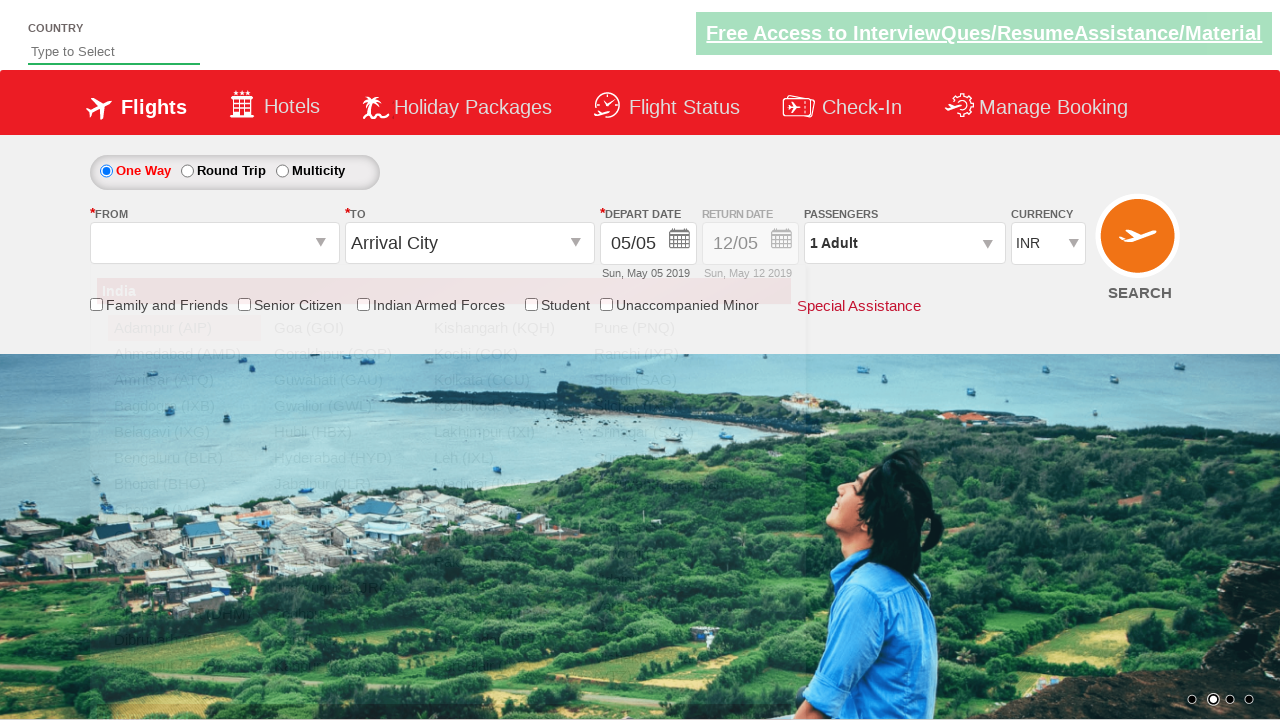

Selected Chennai (MAA) as departure location at (184, 510) on a[value='MAA']
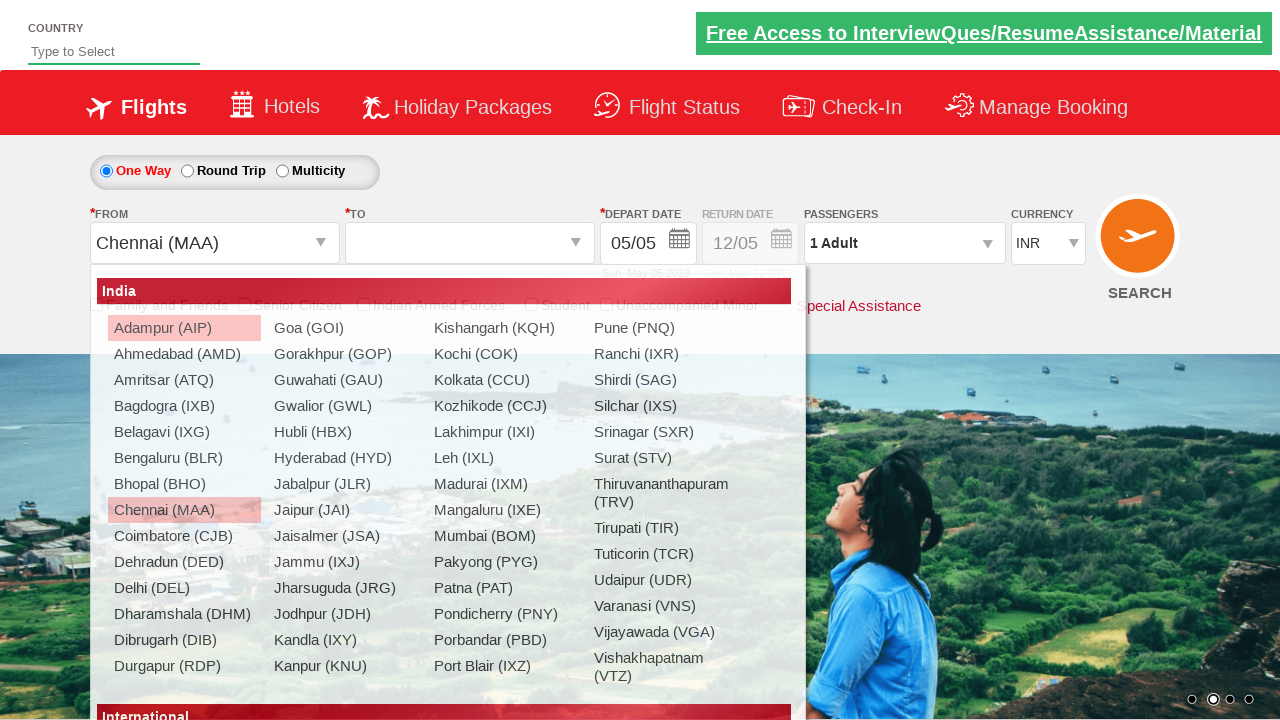

Clicked on arrival dropdown at (470, 243) on input#ctl00_mainContent_ddl_destinationStation1_CTXT
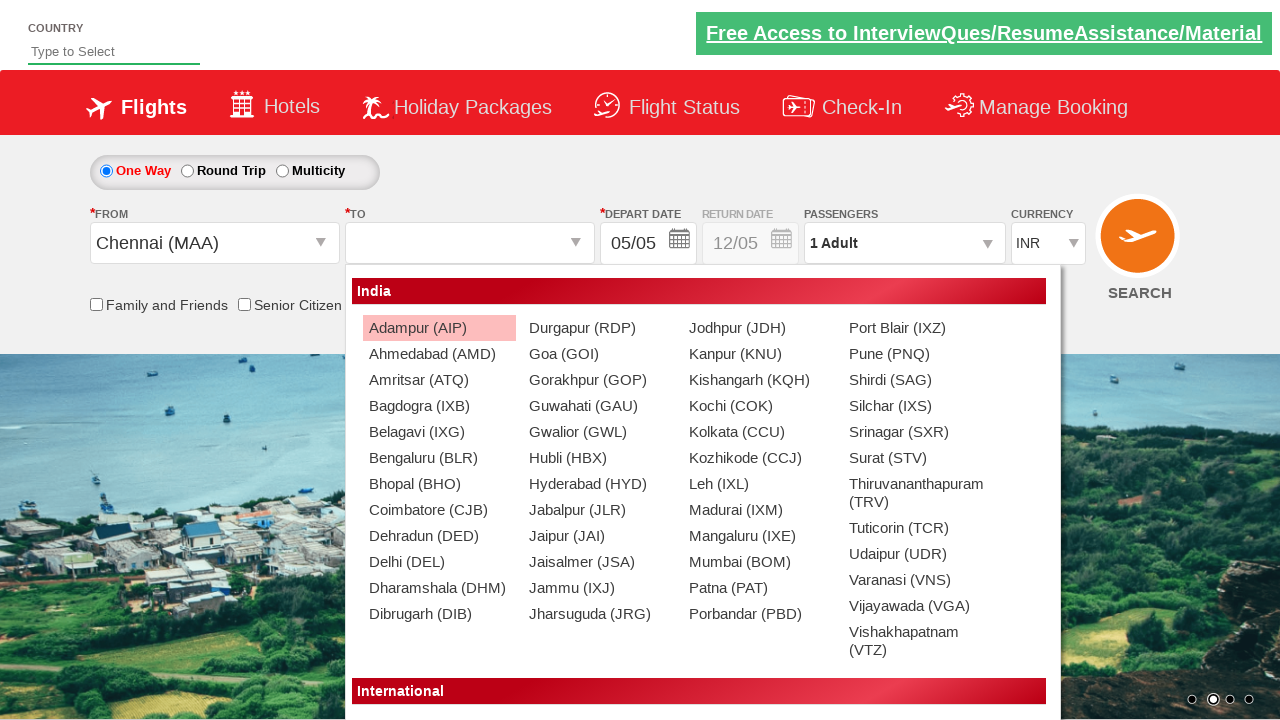

Waited for arrival dropdown to be ready
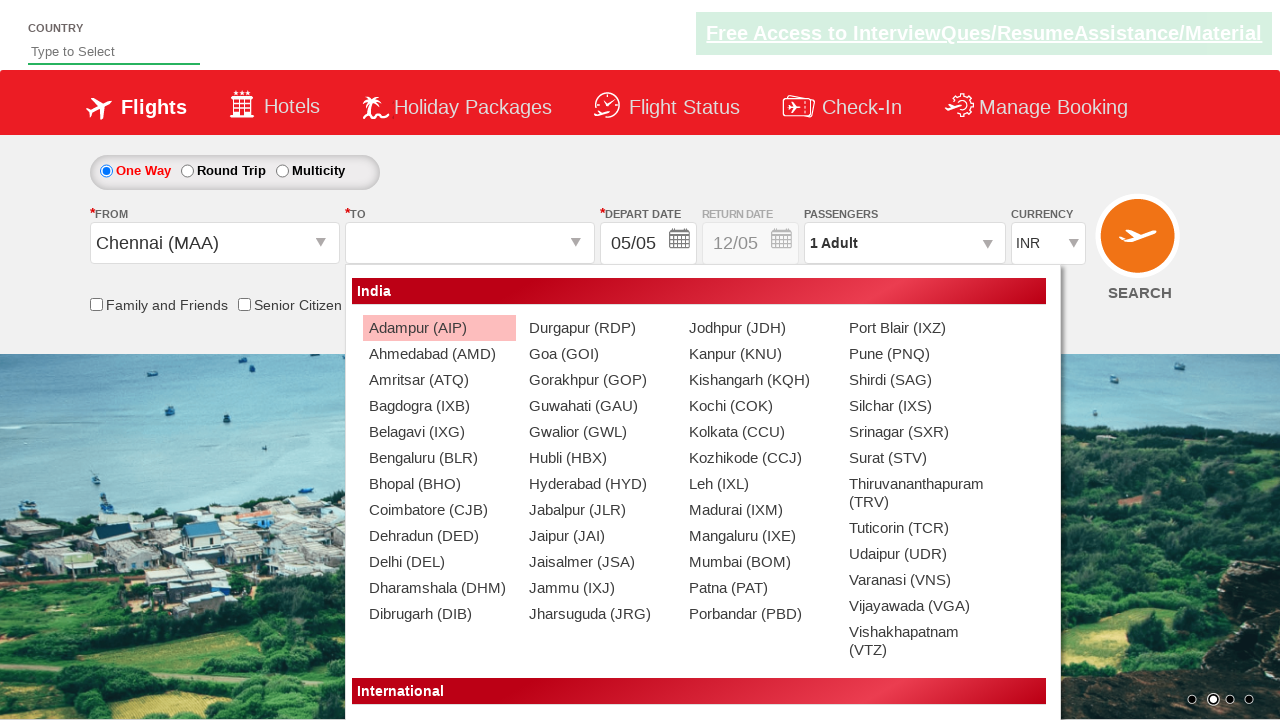

Selected Bangalore (BLR) as arrival location at (439, 458) on (//a[@value='BLR'])[2]
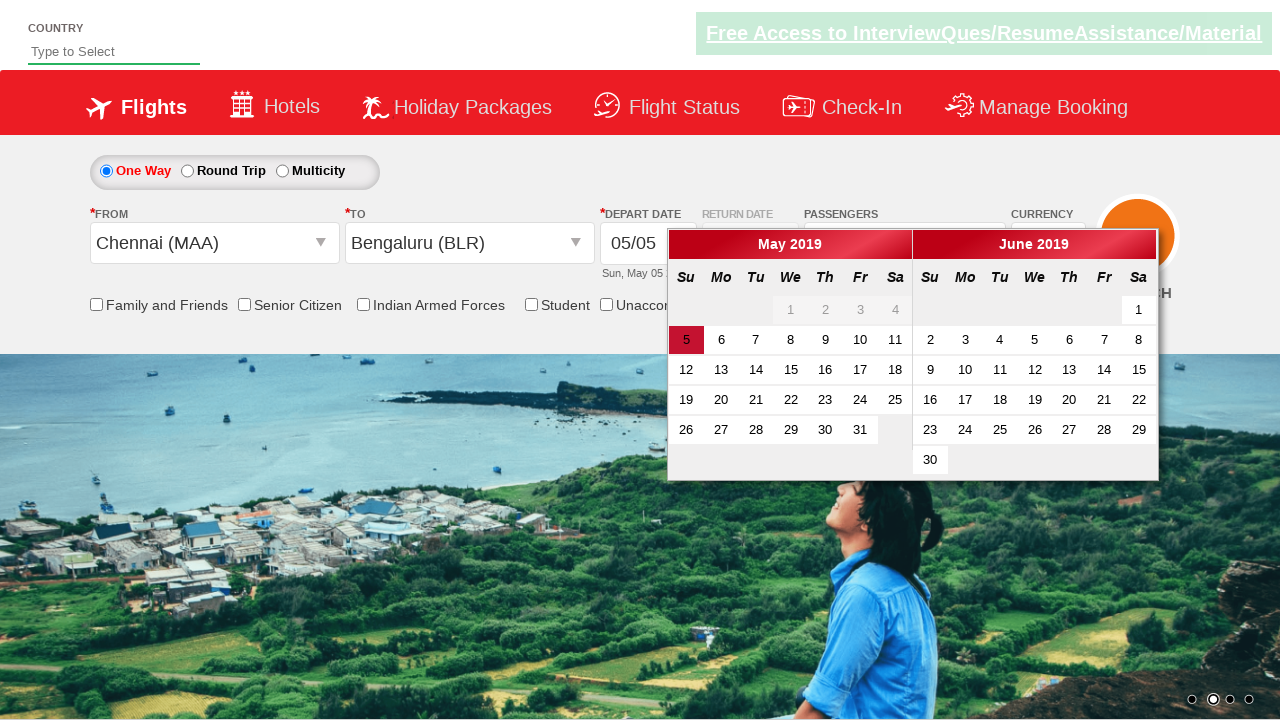

Waited for date picker to be ready
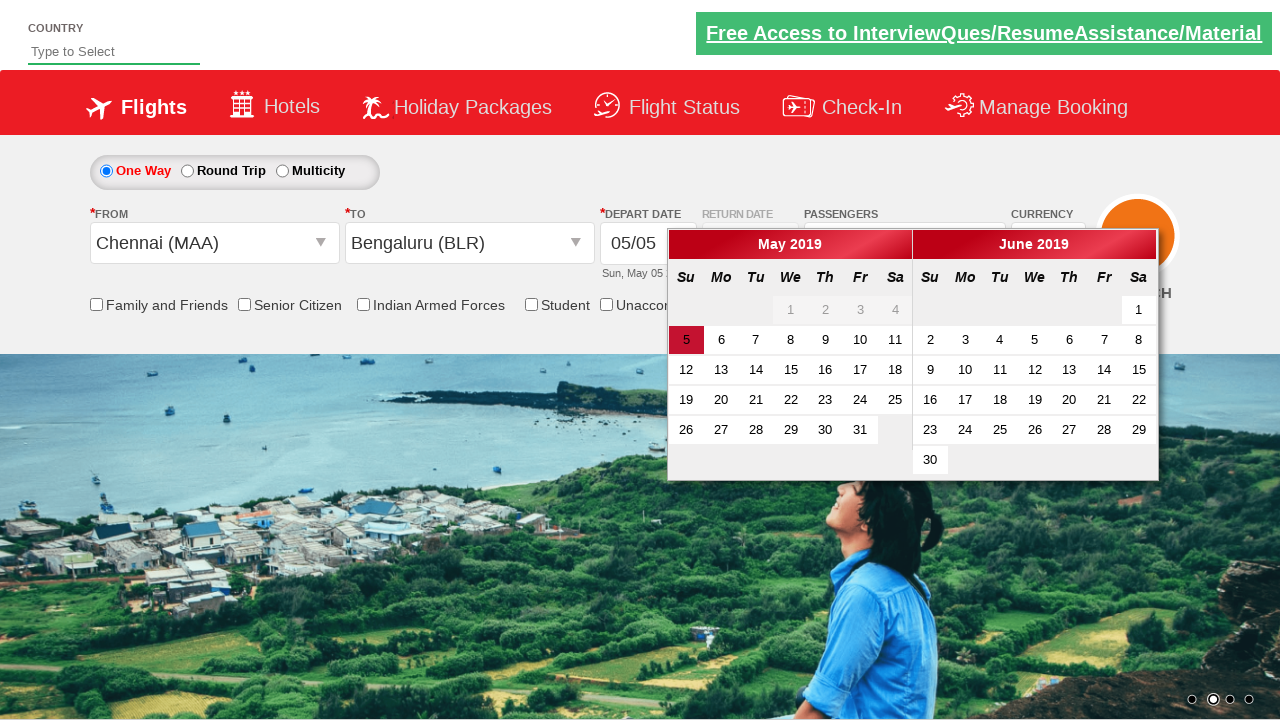

Selected current active date for flight departure at (686, 340) on a.ui-state-default.ui-state-active
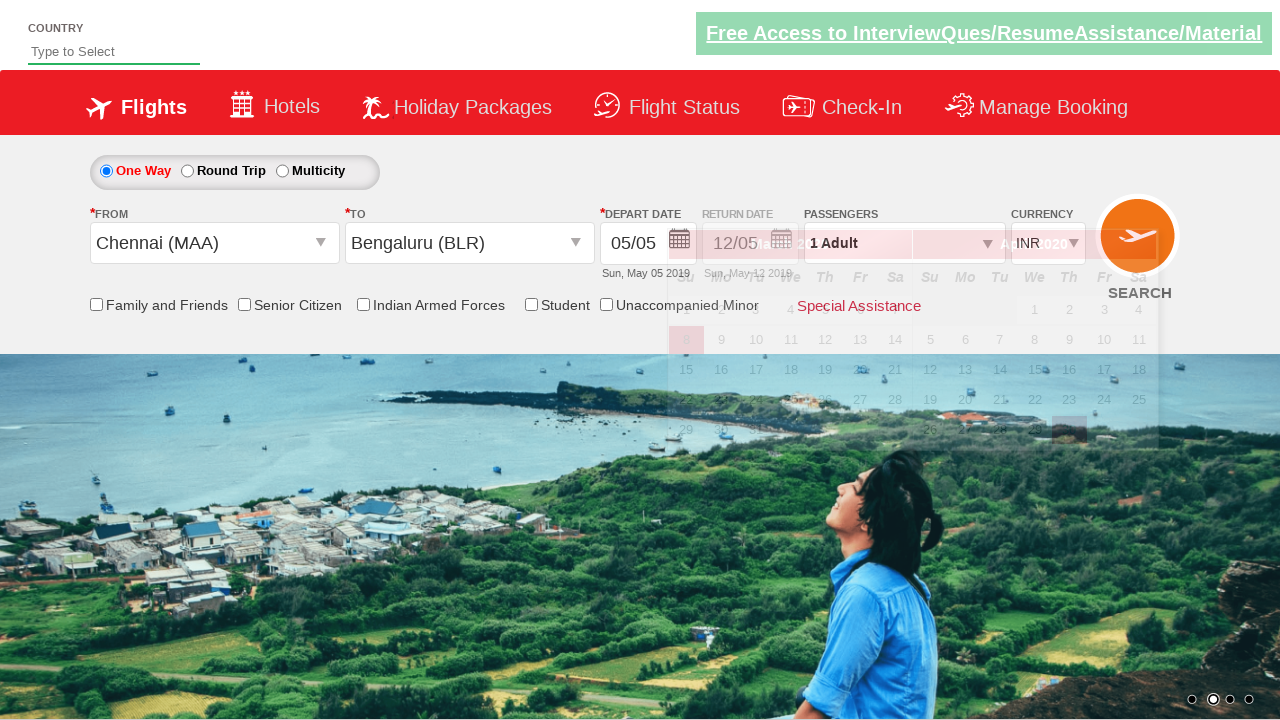

Clicked on passengers dropdown at (904, 243) on div#divpaxinfo
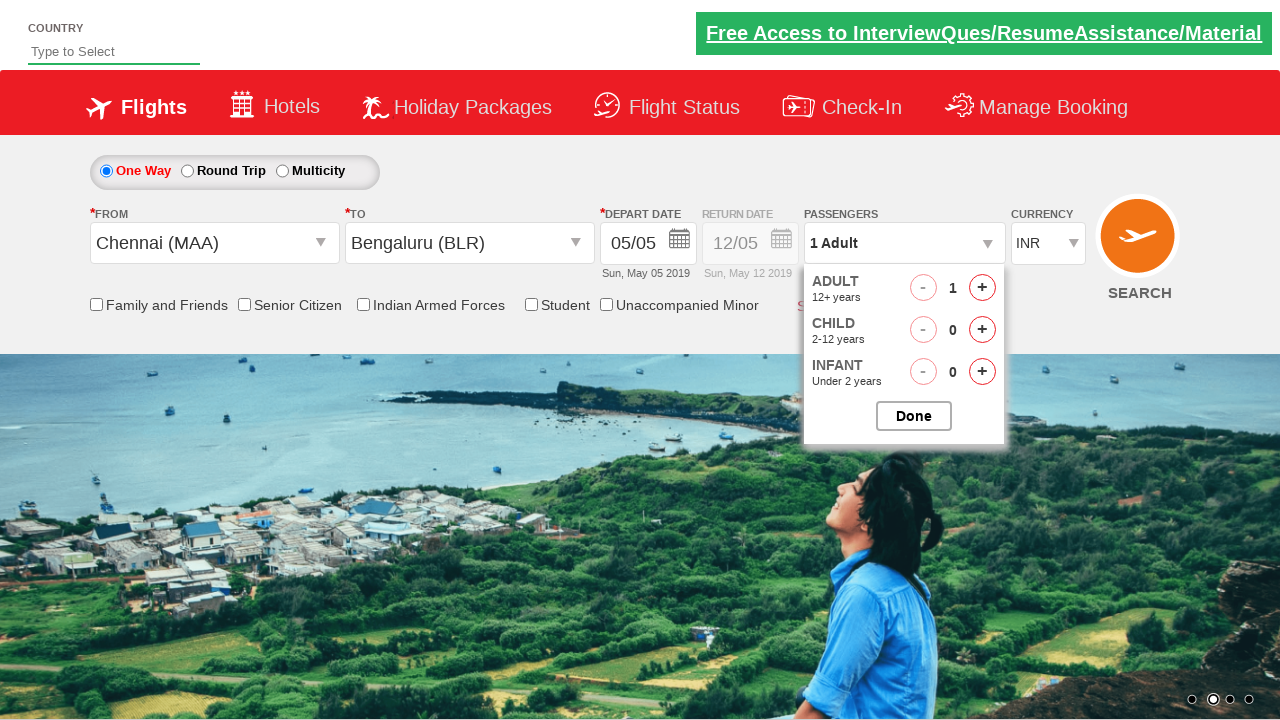

Waited before adding adult passenger 1
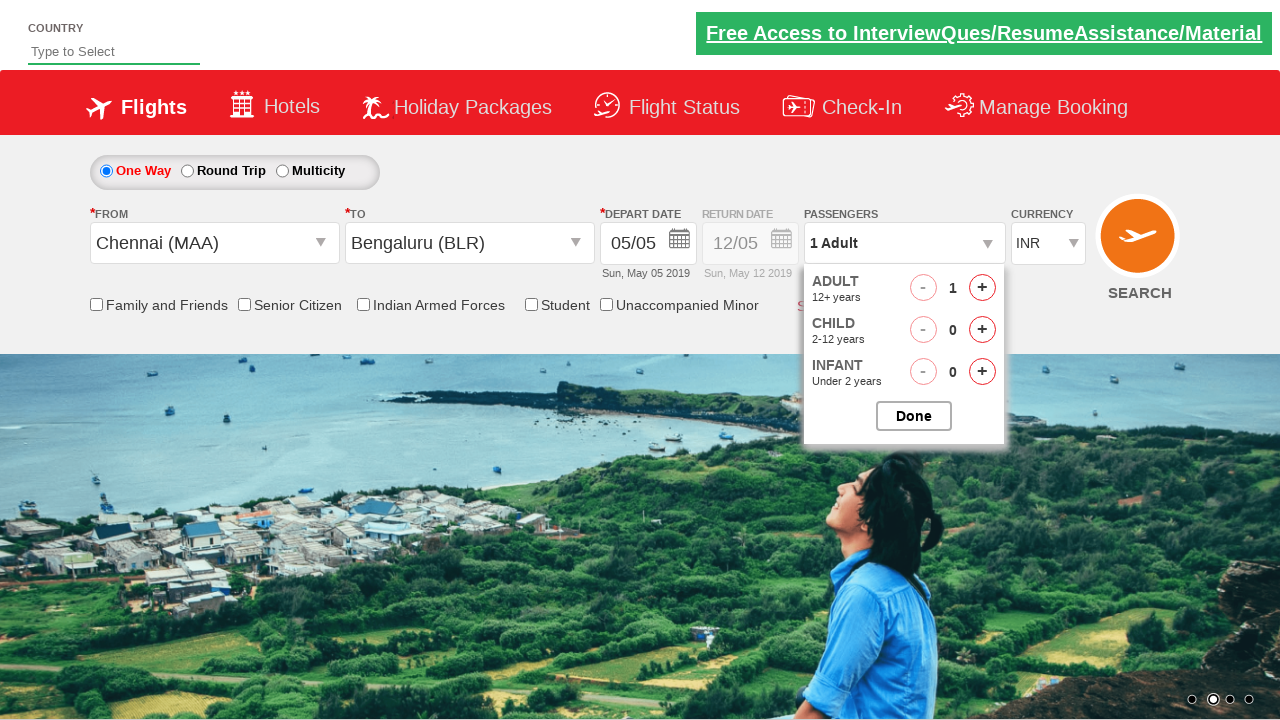

Added adult passenger 1 (total passengers: 2) at (982, 288) on span#hrefIncAdt
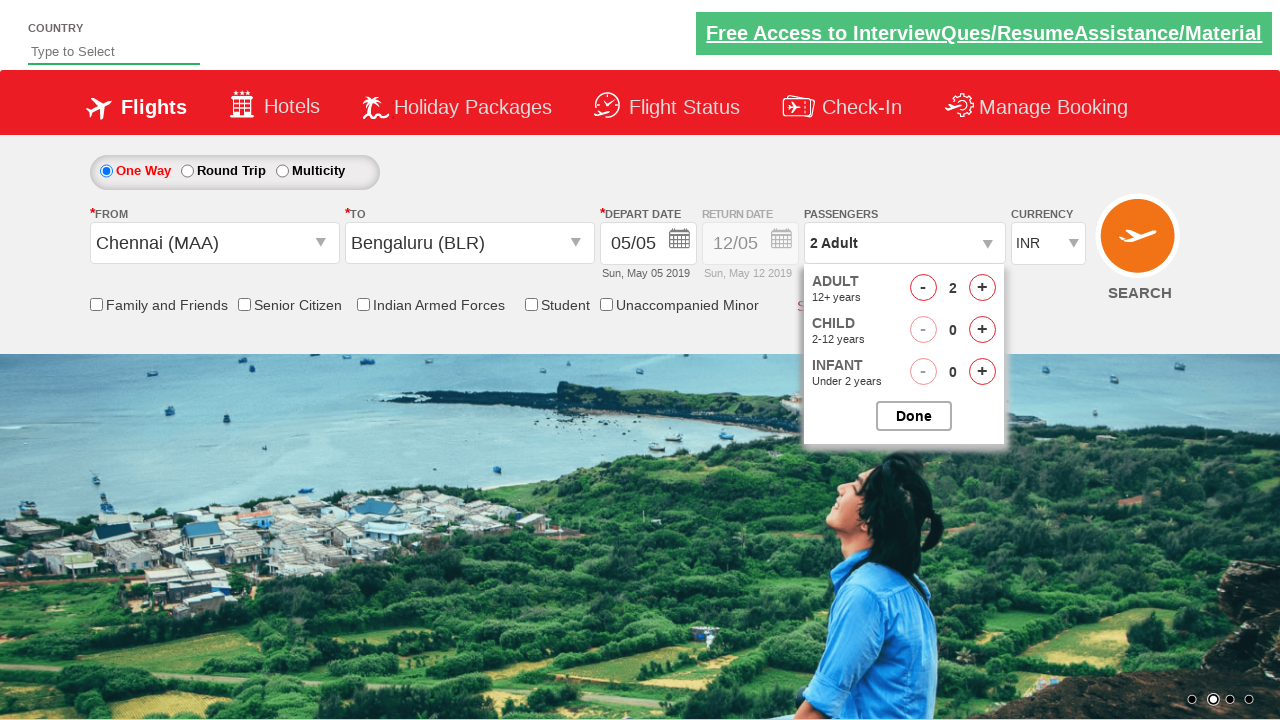

Waited before adding adult passenger 2
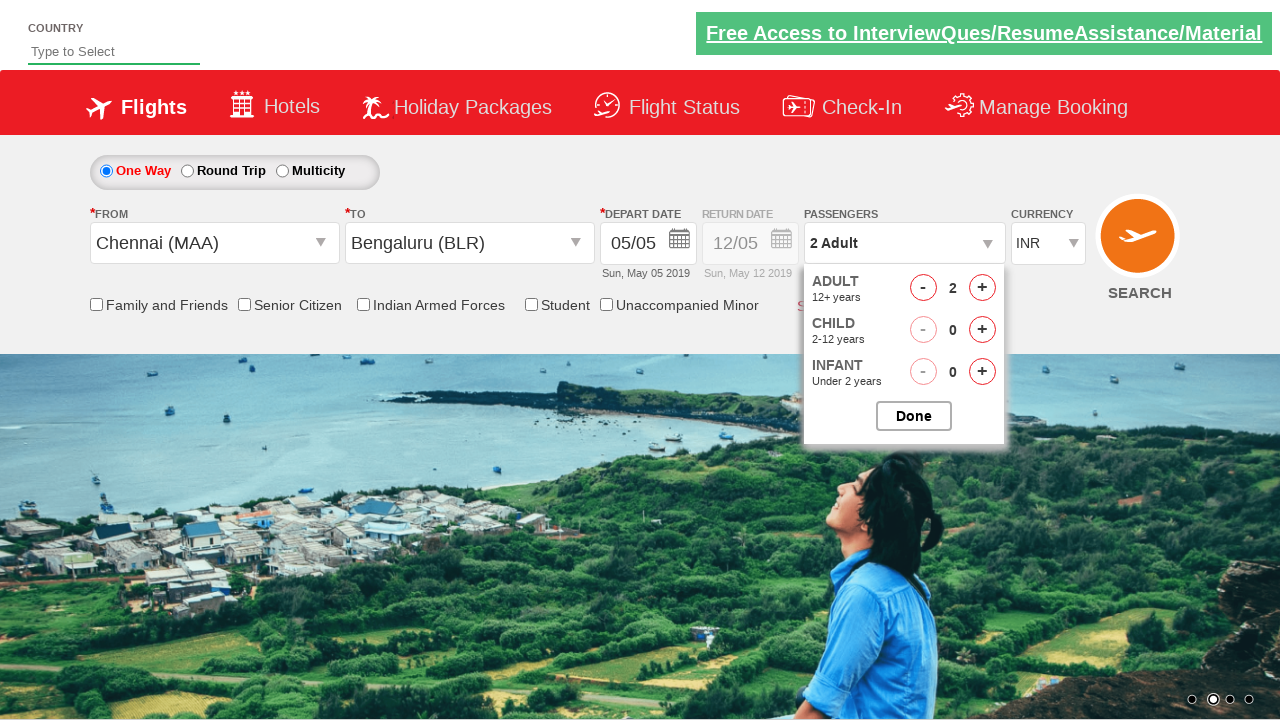

Added adult passenger 2 (total passengers: 3) at (982, 288) on span#hrefIncAdt
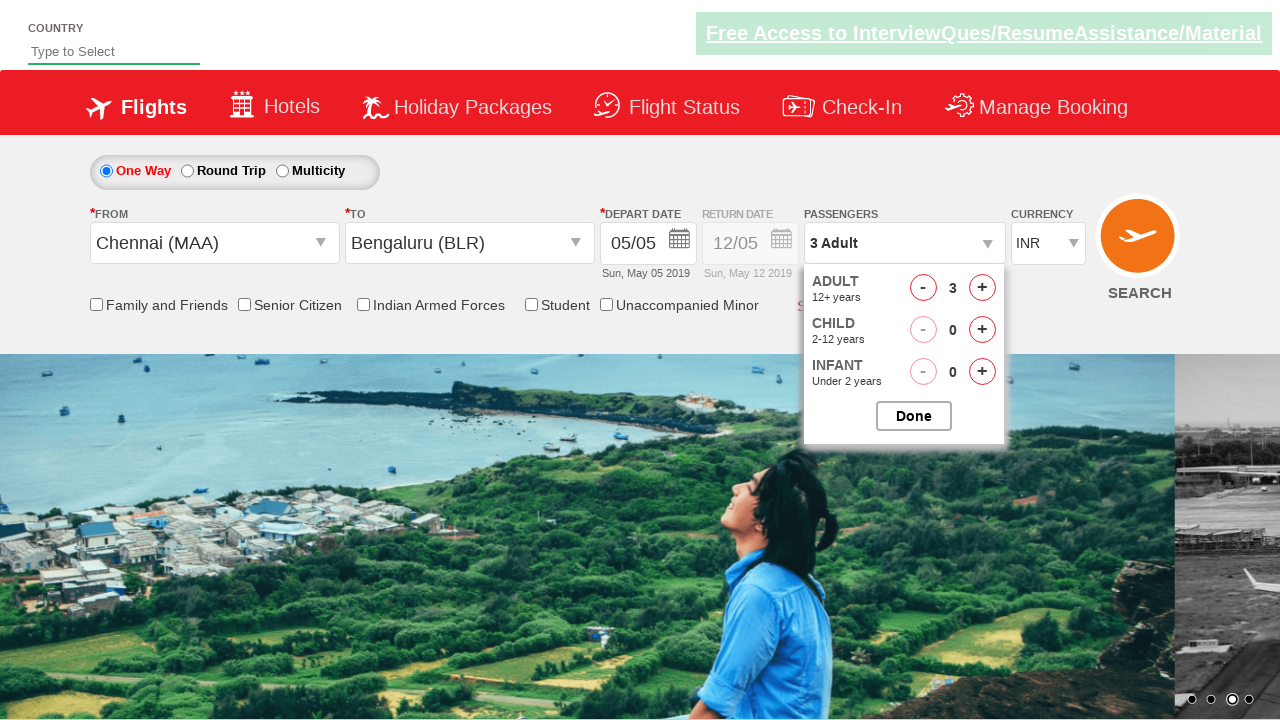

Waited before adding adult passenger 3
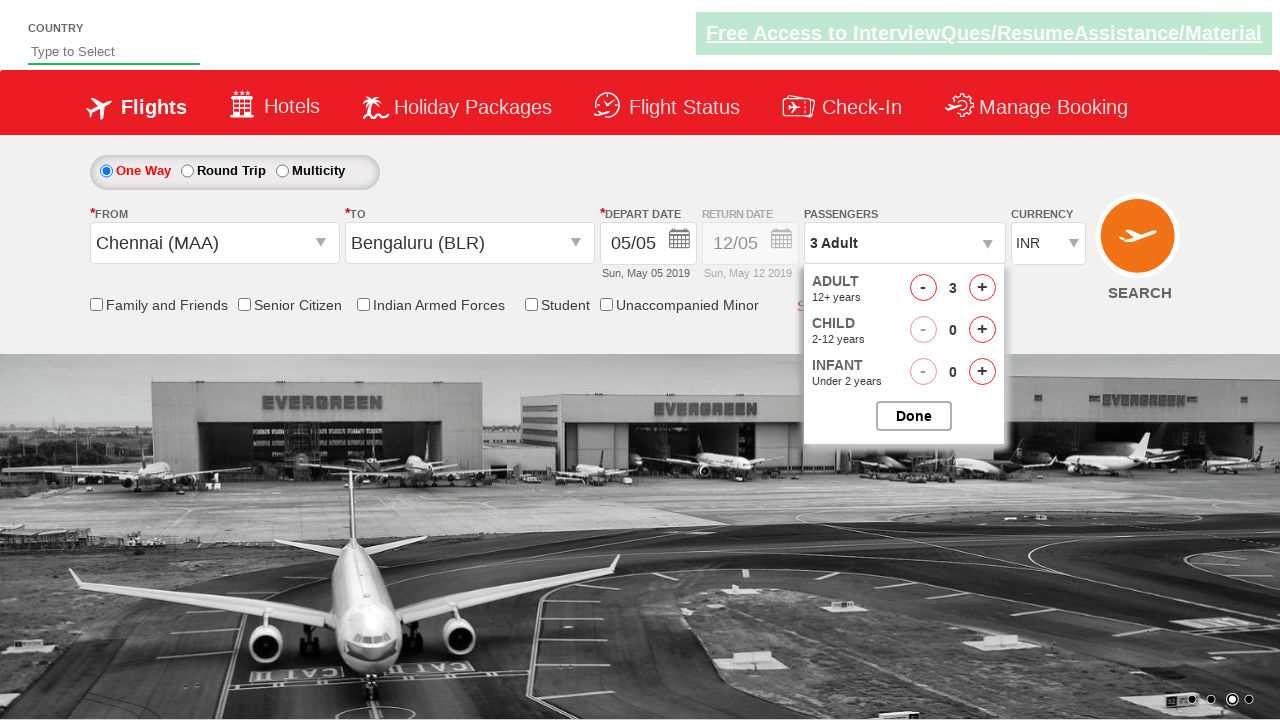

Added adult passenger 3 (total passengers: 4) at (982, 288) on span#hrefIncAdt
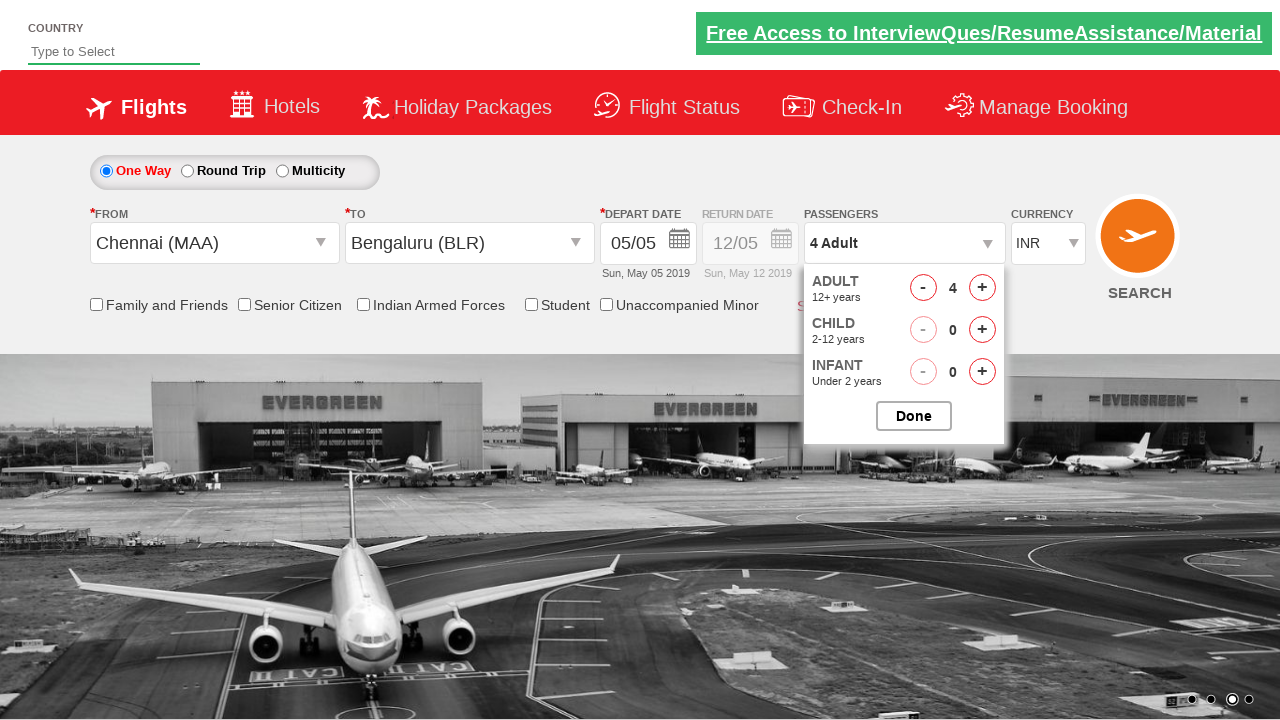

Waited before adding adult passenger 4
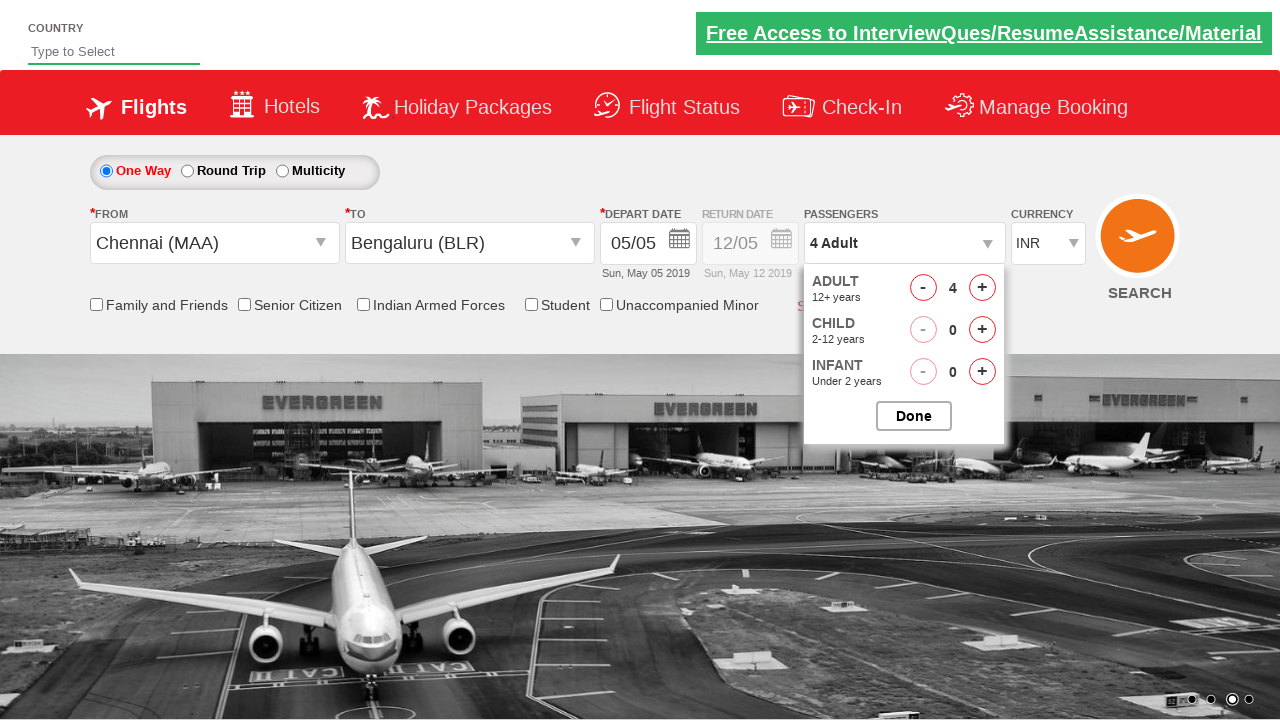

Added adult passenger 4 (total passengers: 5) at (982, 288) on span#hrefIncAdt
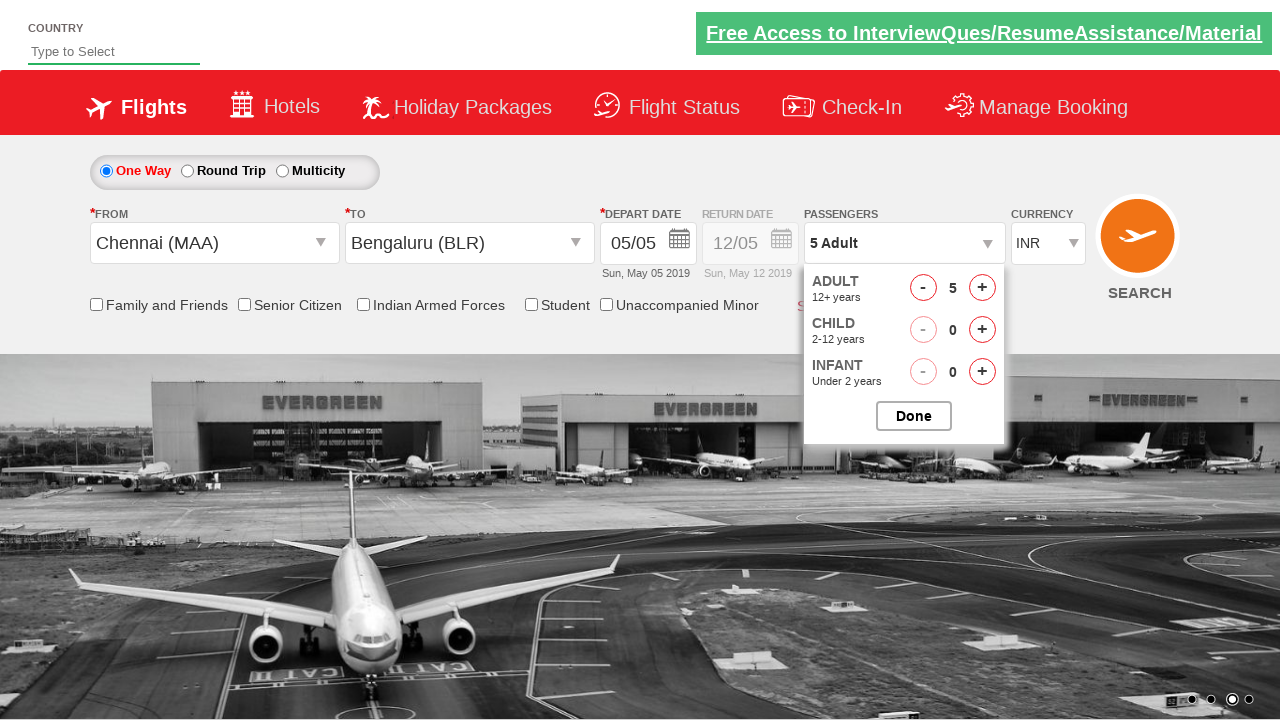

Clicked search flights button at (1140, 245) on input#ctl00_mainContent_btn_FindFlights
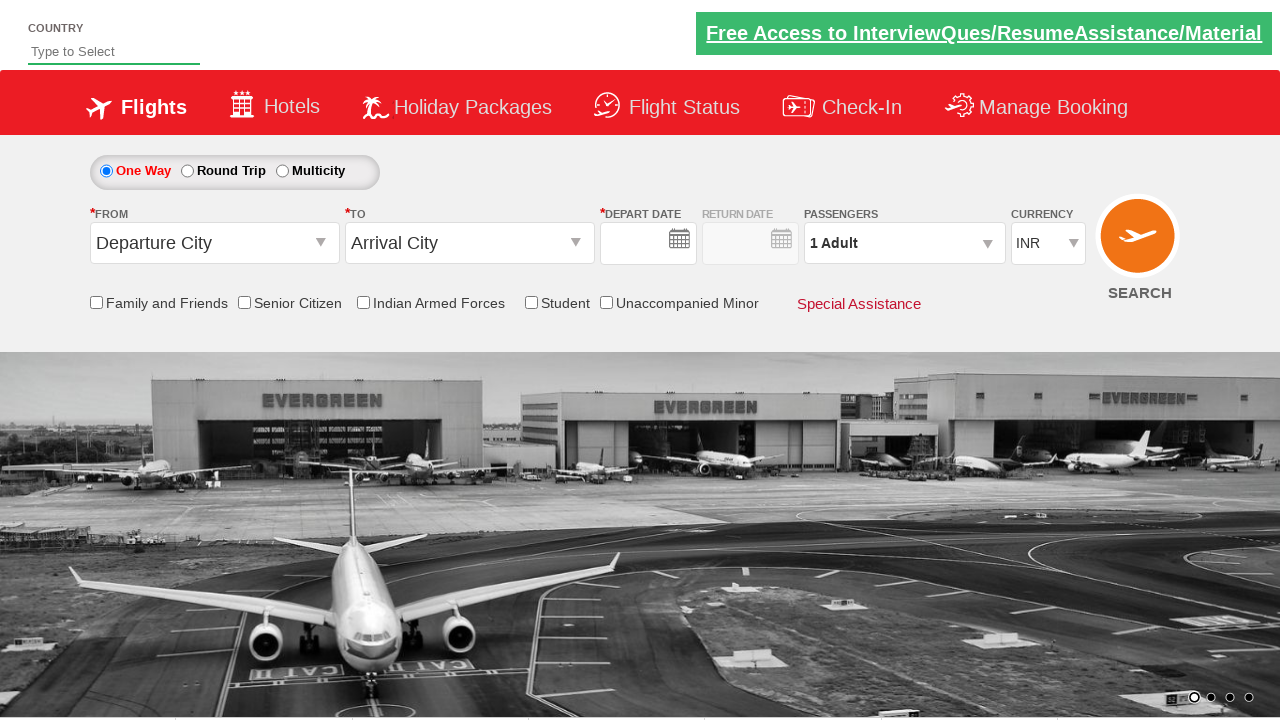

Set up alert handler to dismiss any dialogs
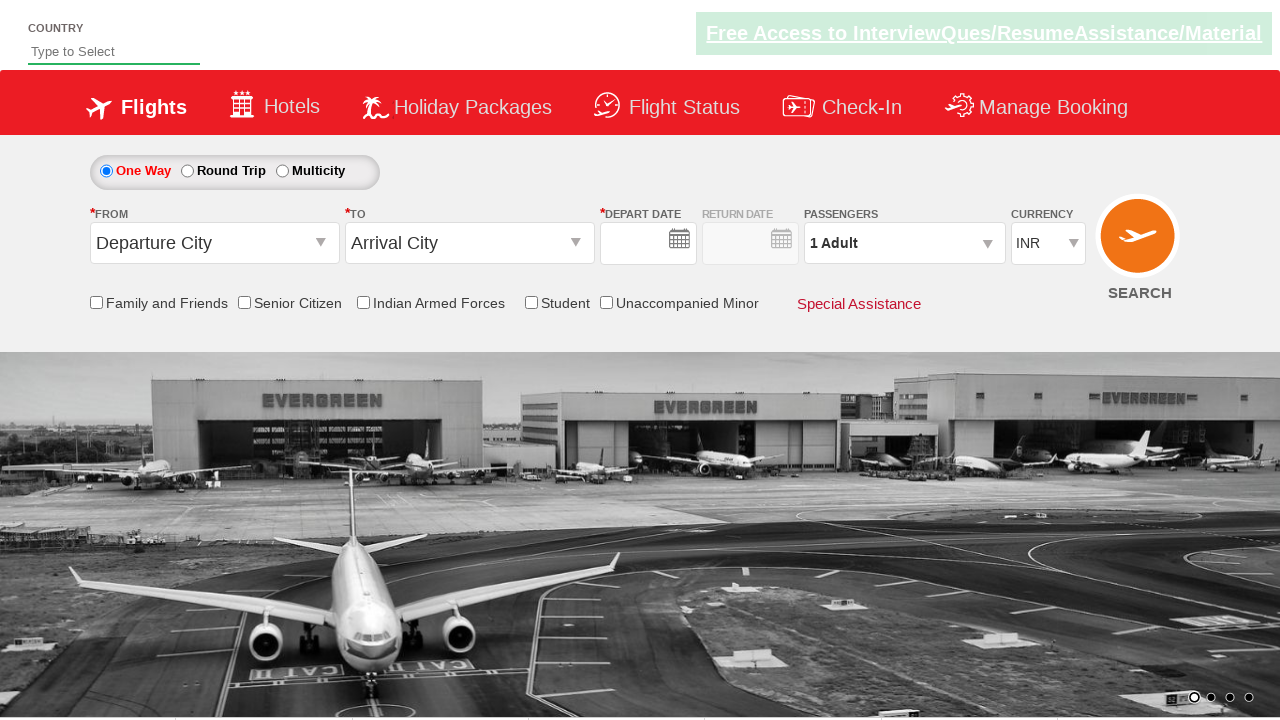

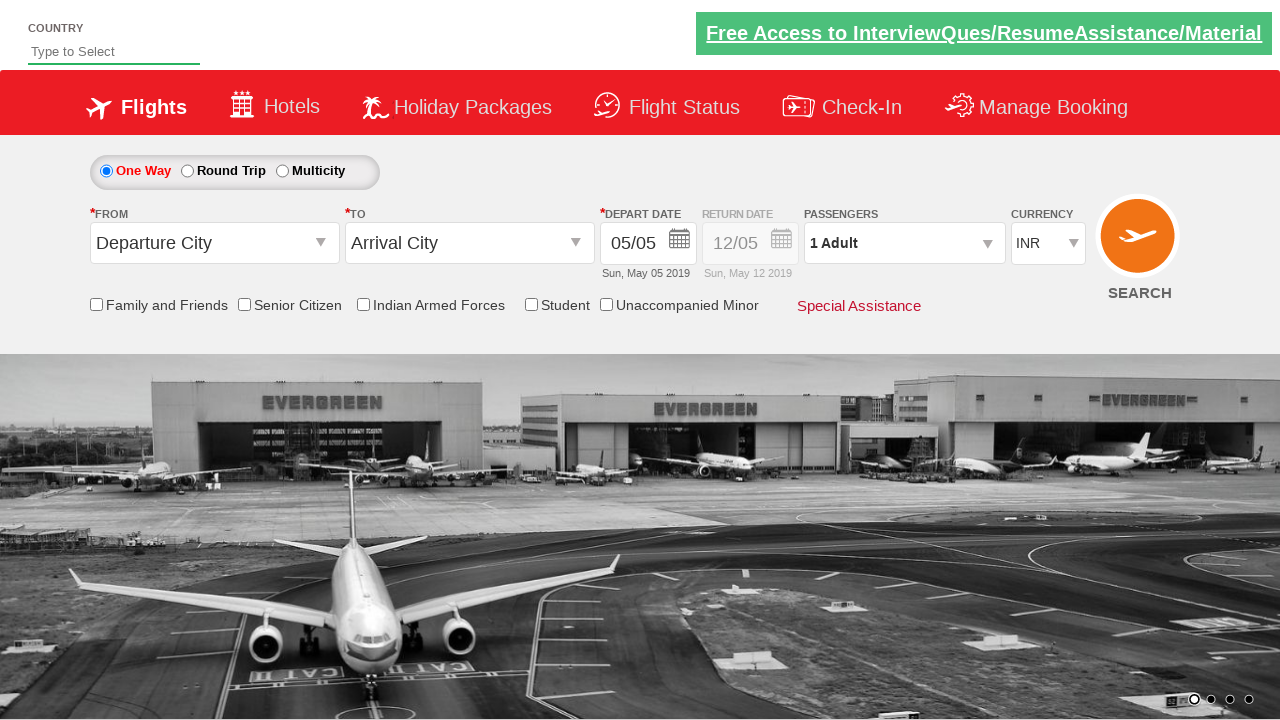